Tests checkbox functionality by verifying initial state, clicking a checkbox, and confirming the selection state changes

Starting URL: https://rahulshettyacademy.com/dropdownsPractise/

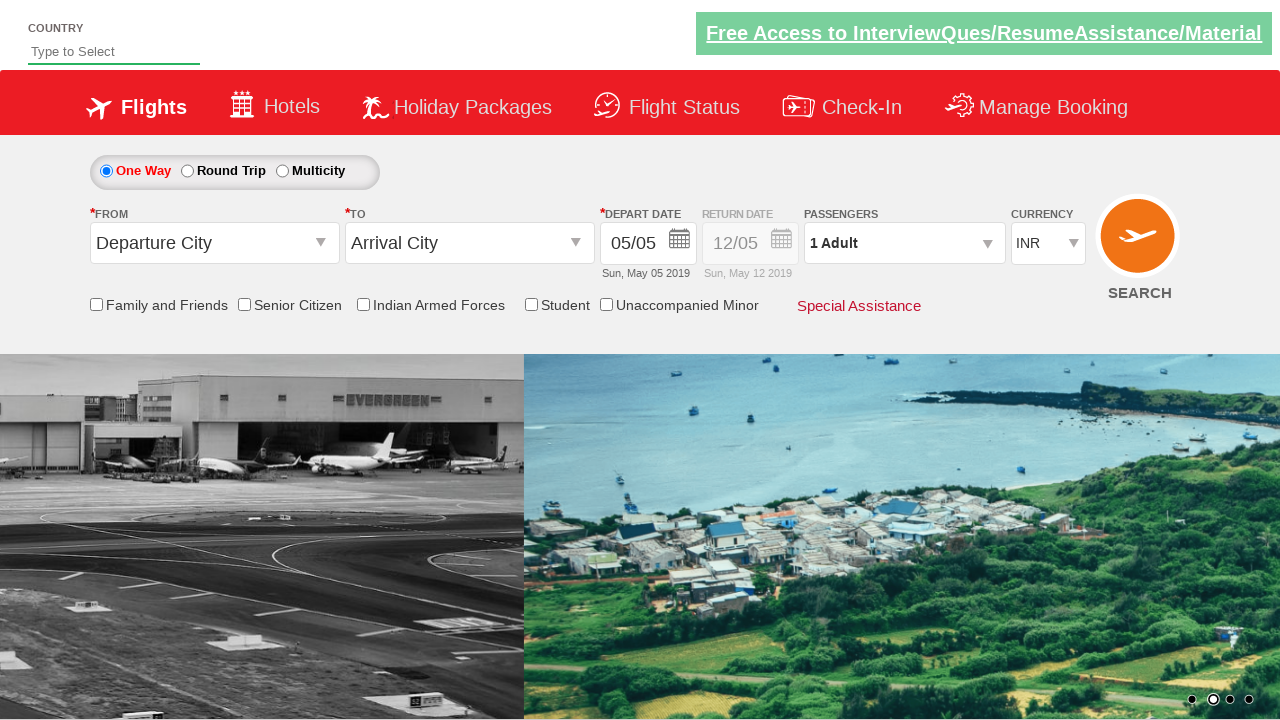

Verified friends and family checkbox is initially unchecked
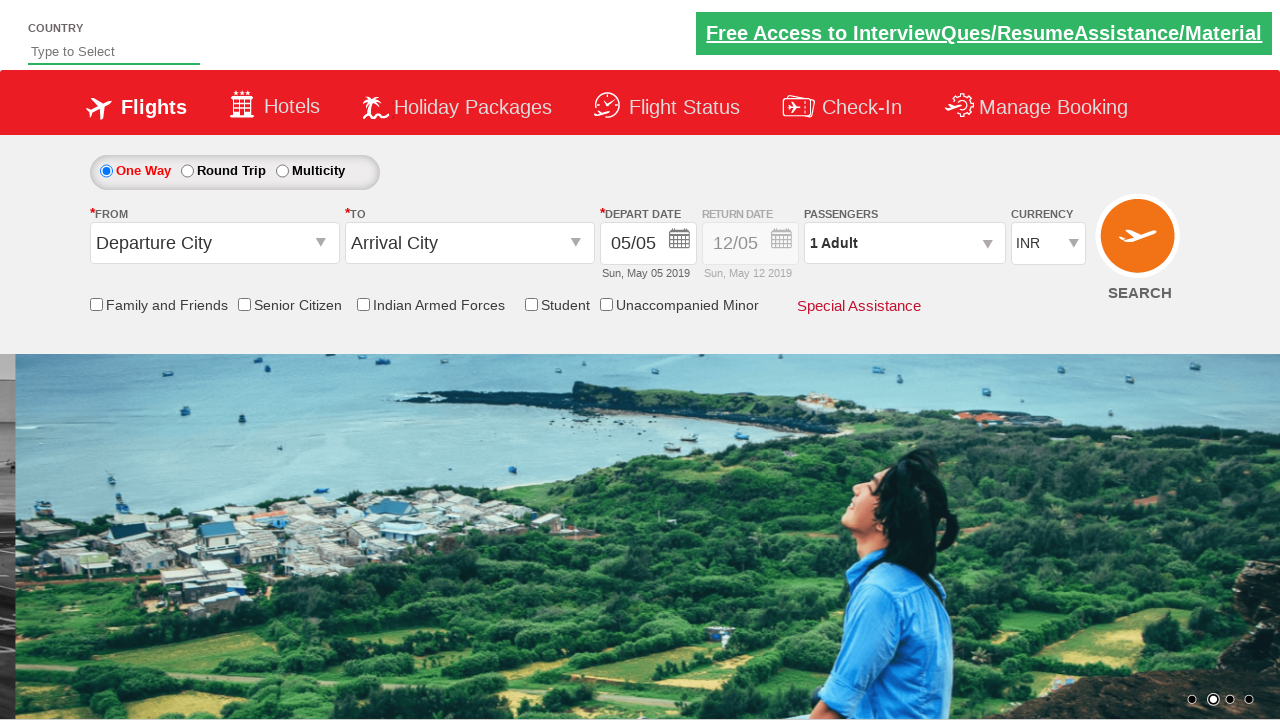

Clicked the friends and family checkbox at (96, 304) on #ctl00_mainContent_chk_friendsandfamily
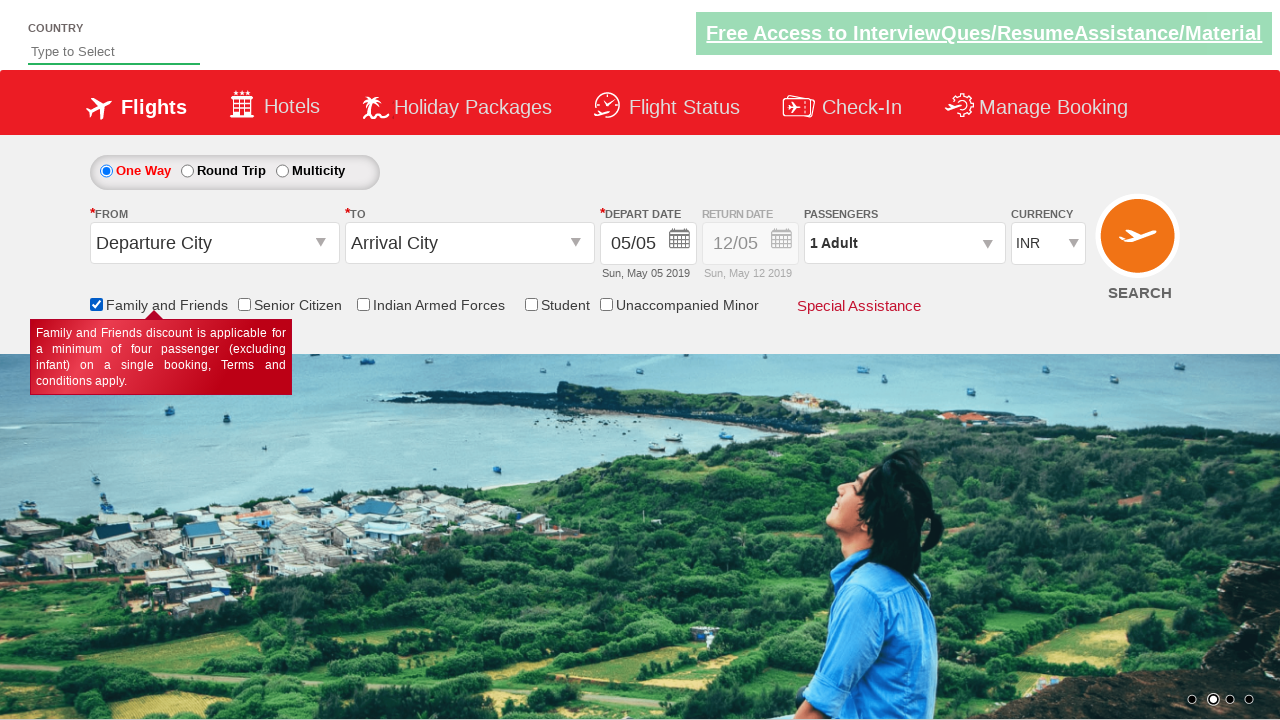

Verified friends and family checkbox is now checked
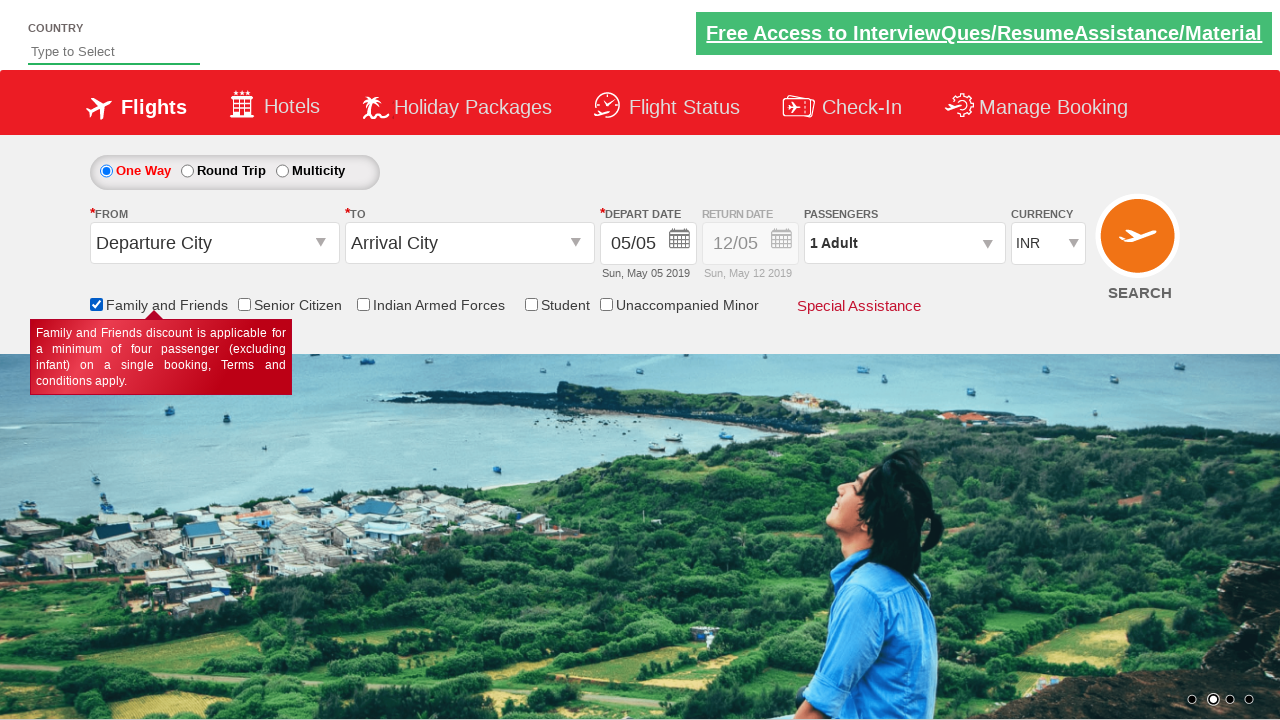

Located all checkboxes on the page
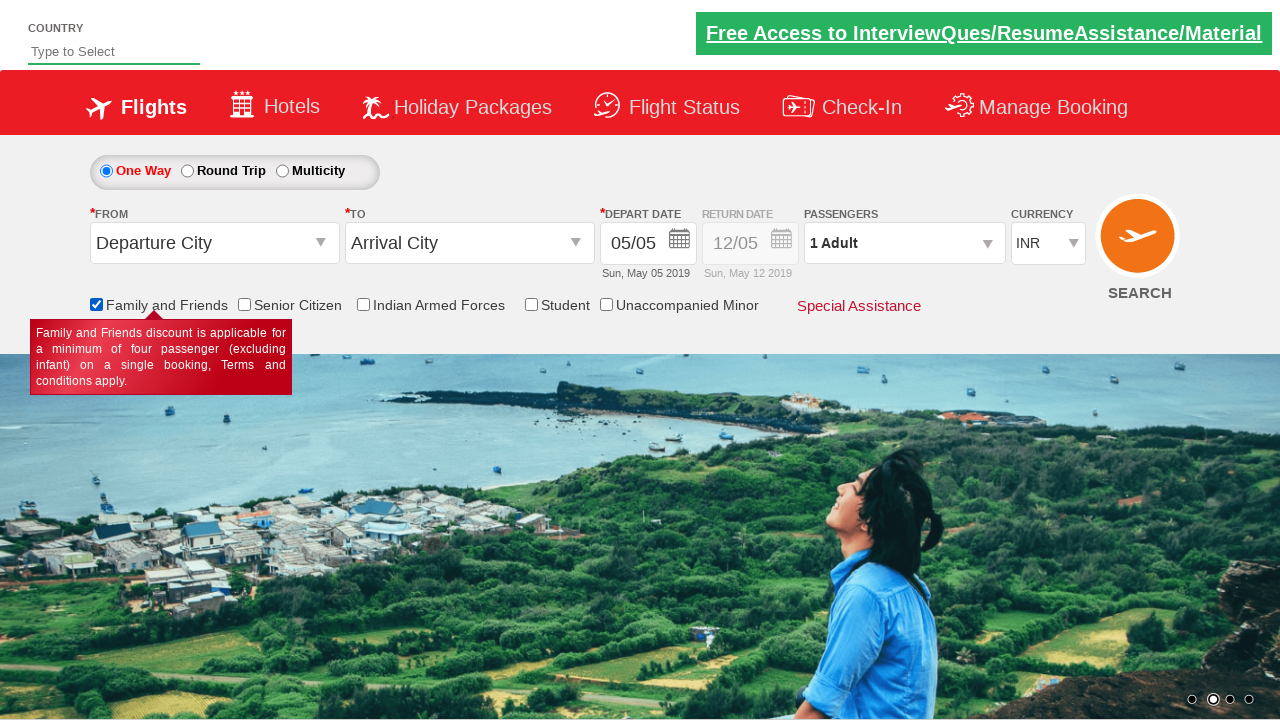

Verified total of 6 checkboxes are present on the page
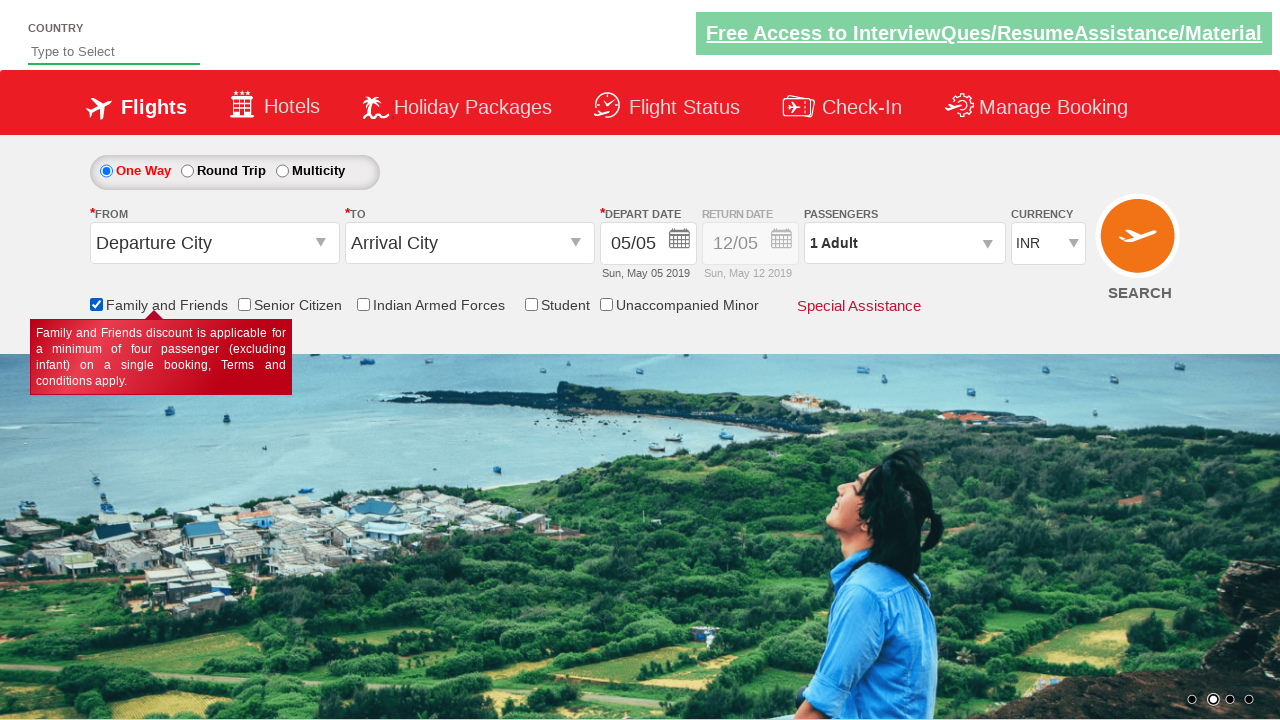

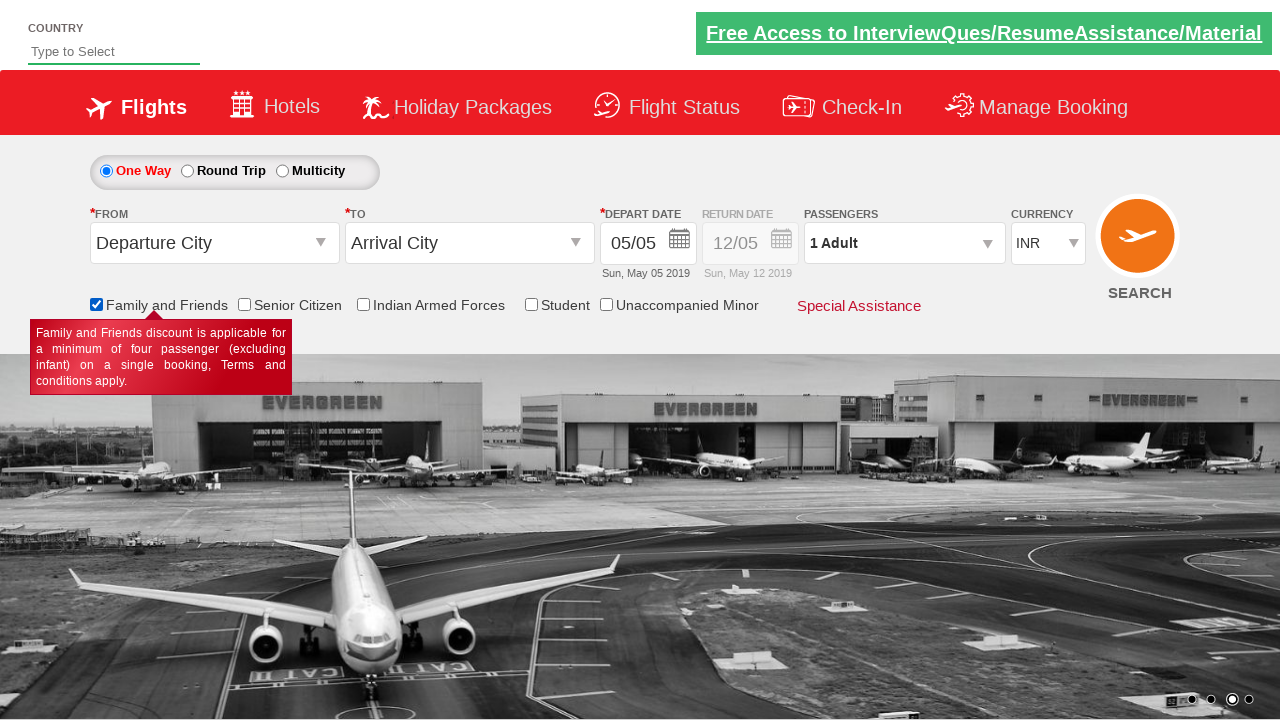